Tests multiple checkbox interaction by finding all checkboxes with name "sports" and clicking each one

Starting URL: http://www.tizag.com/htmlT/htmlcheckboxes.php

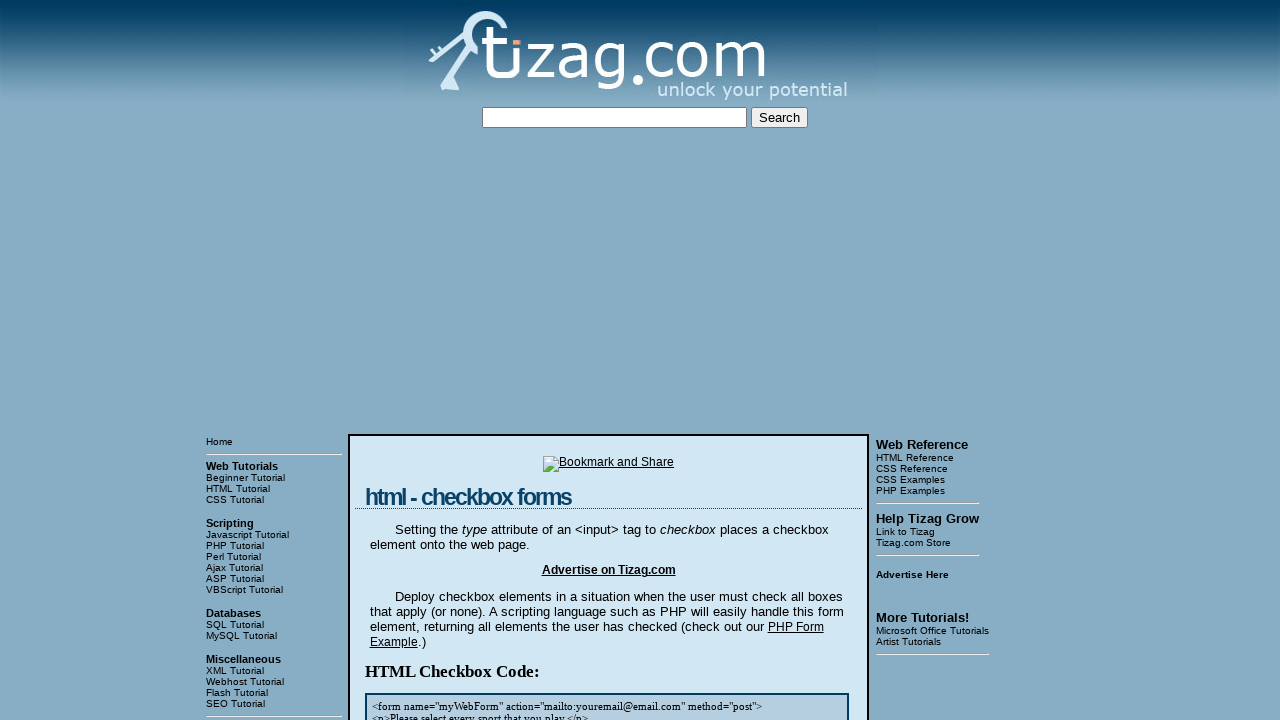

Navigated to checkbox test page
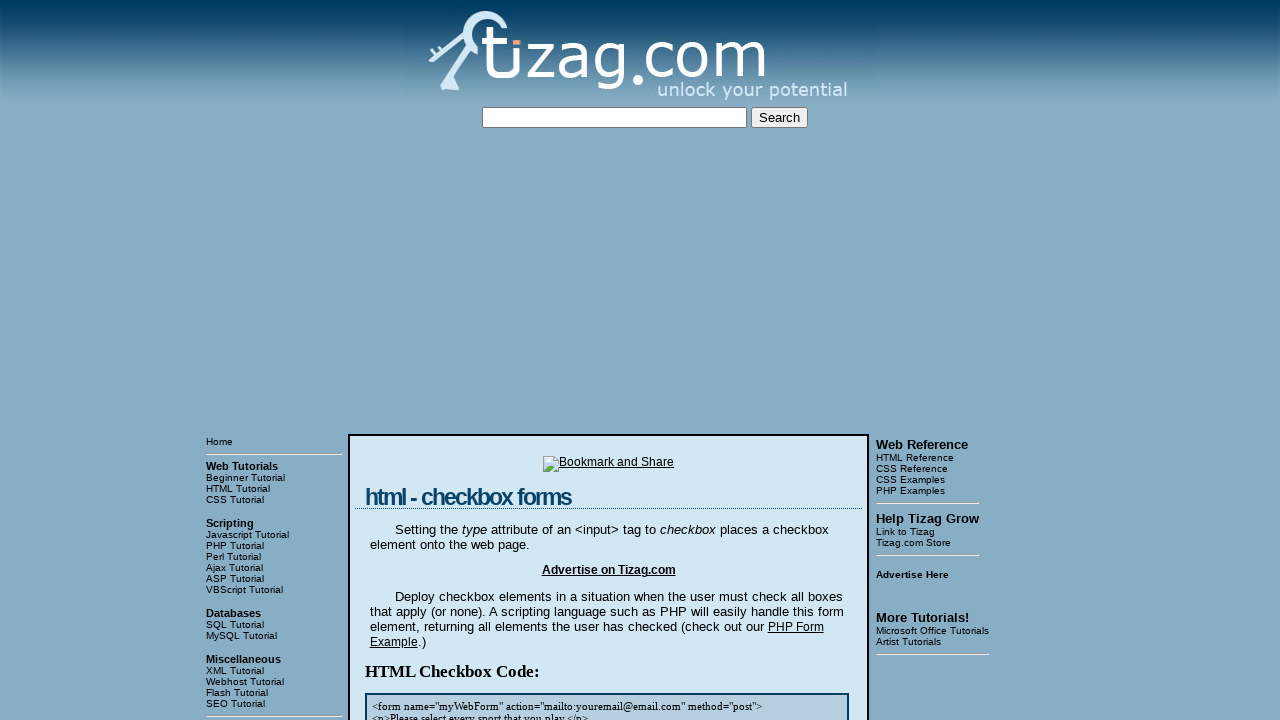

Located all checkboxes with name 'sports'
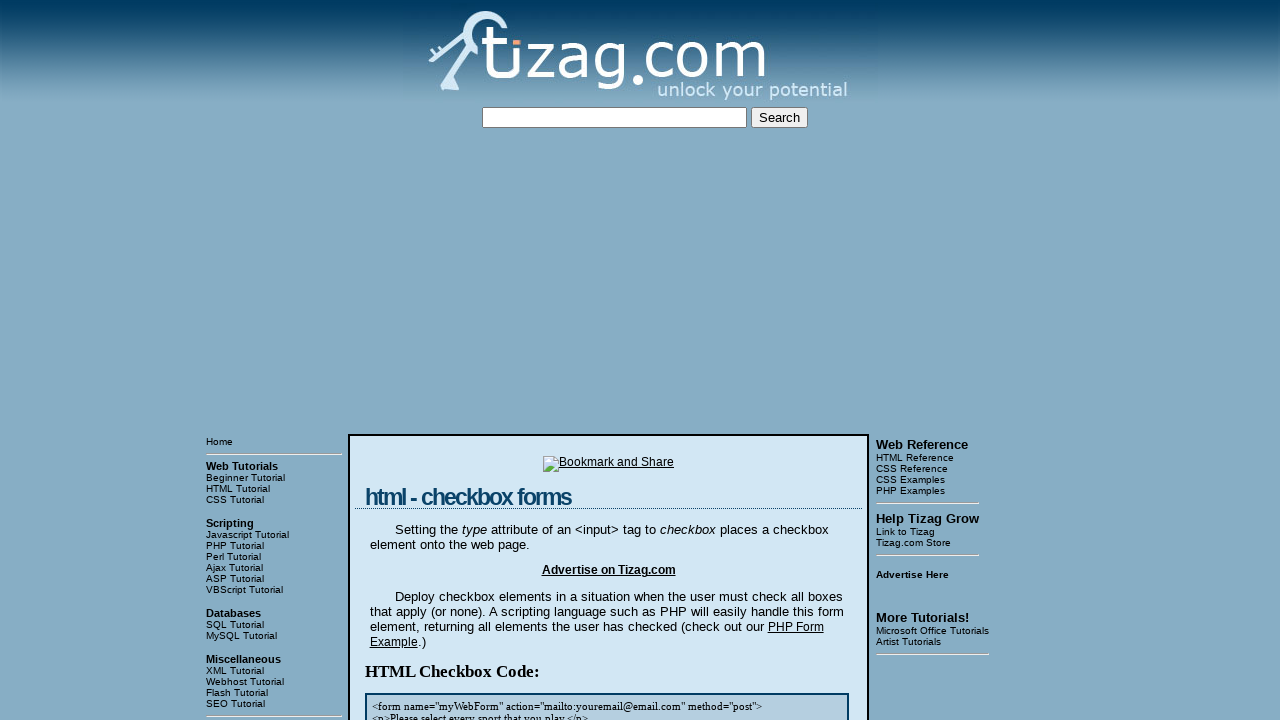

Found 8 checkboxes with name 'sports'
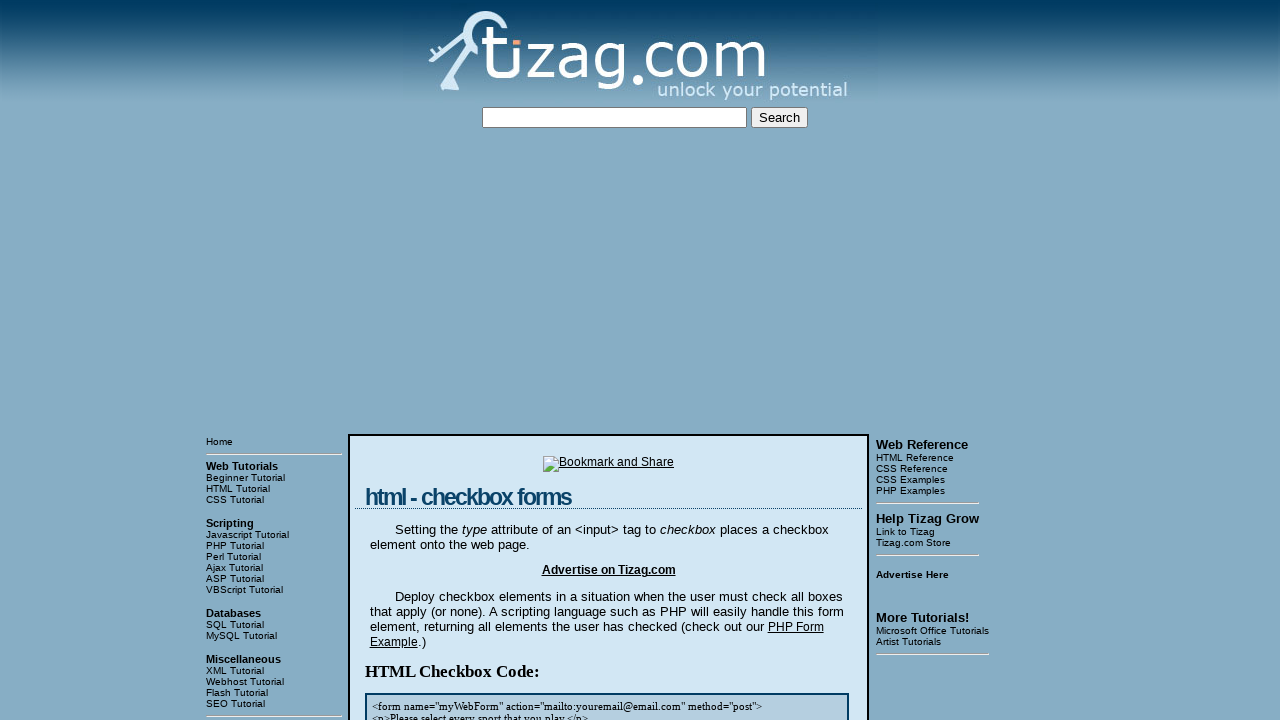

Clicked checkbox 1 of 8 at (422, 360) on input[name='sports'] >> nth=0
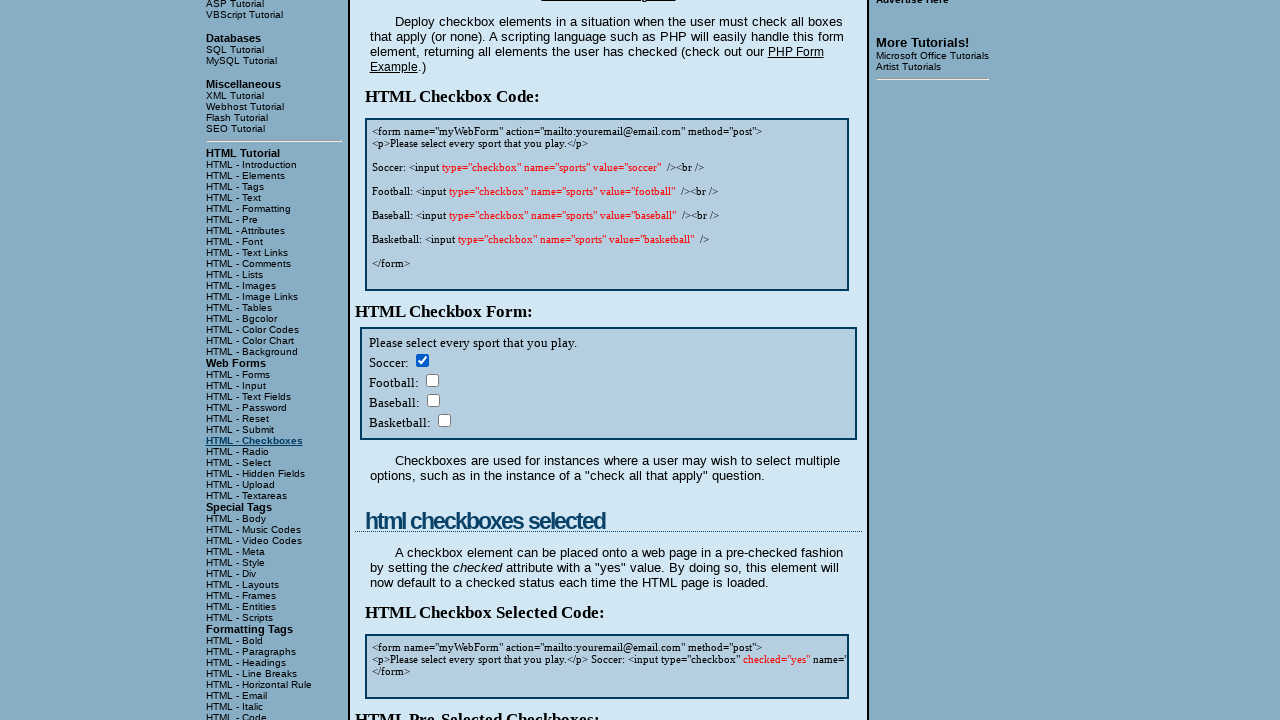

Clicked checkbox 2 of 8 at (432, 380) on input[name='sports'] >> nth=1
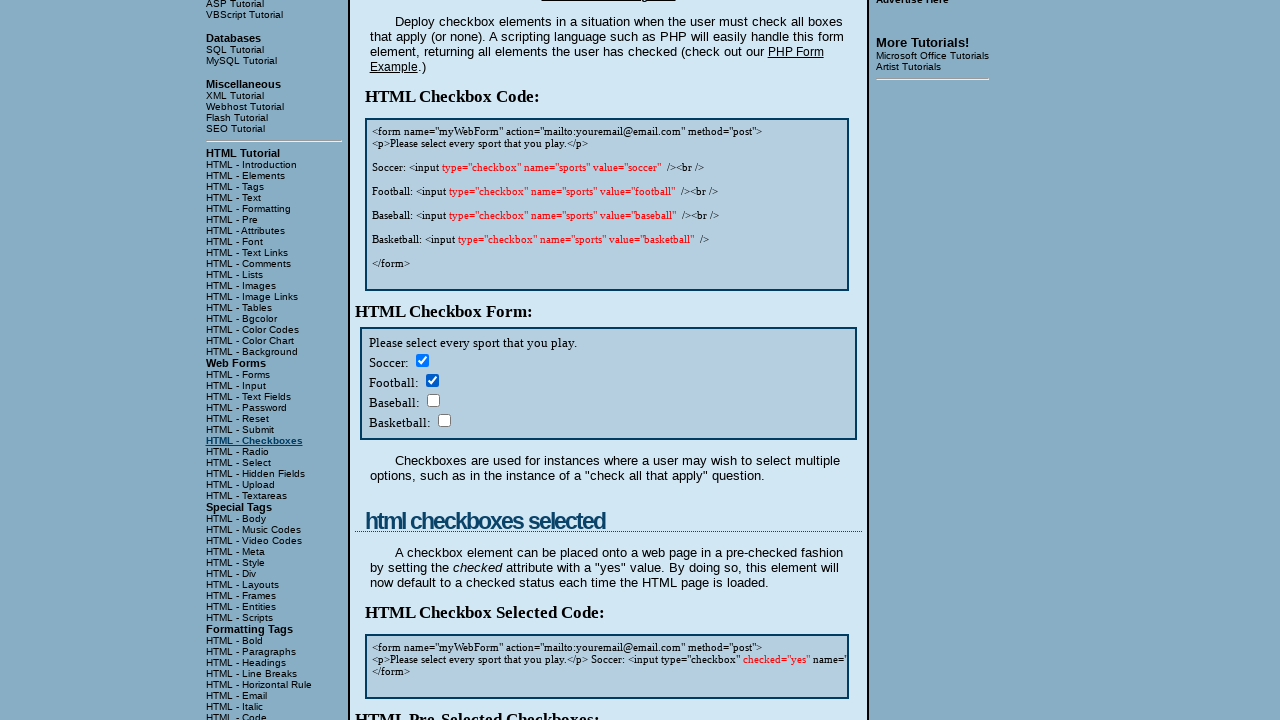

Clicked checkbox 3 of 8 at (433, 400) on input[name='sports'] >> nth=2
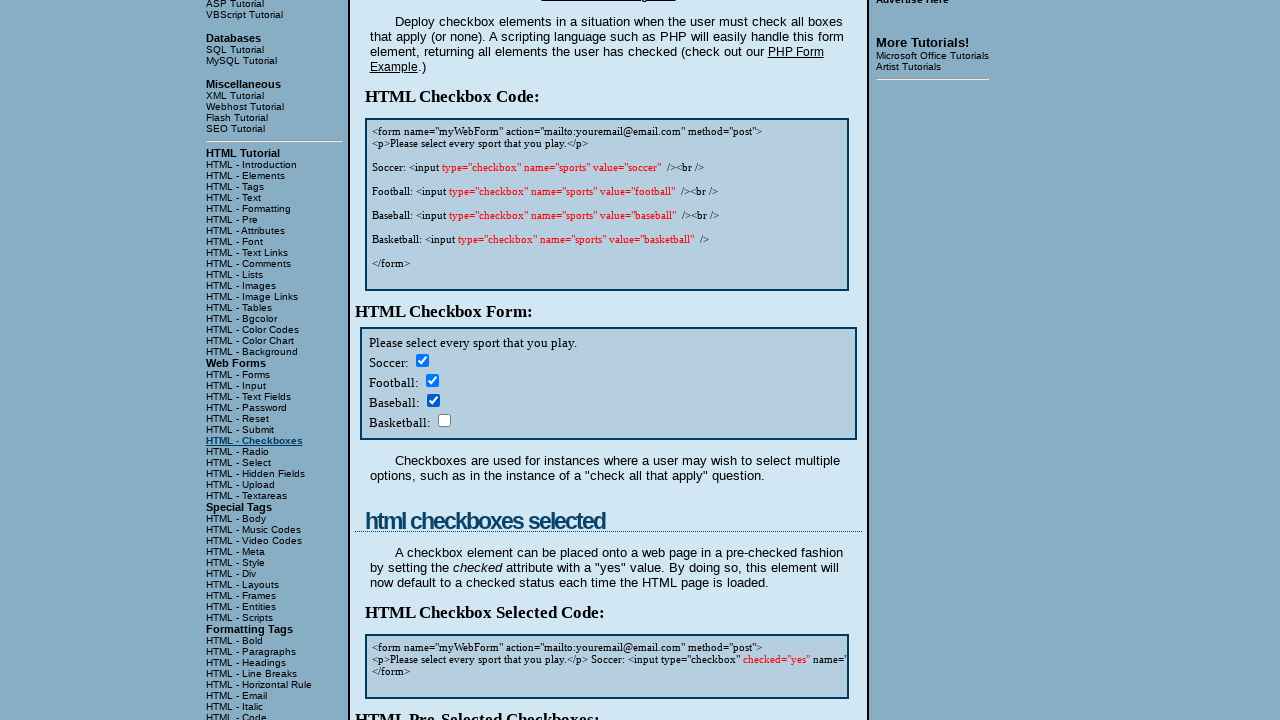

Clicked checkbox 4 of 8 at (444, 420) on input[name='sports'] >> nth=3
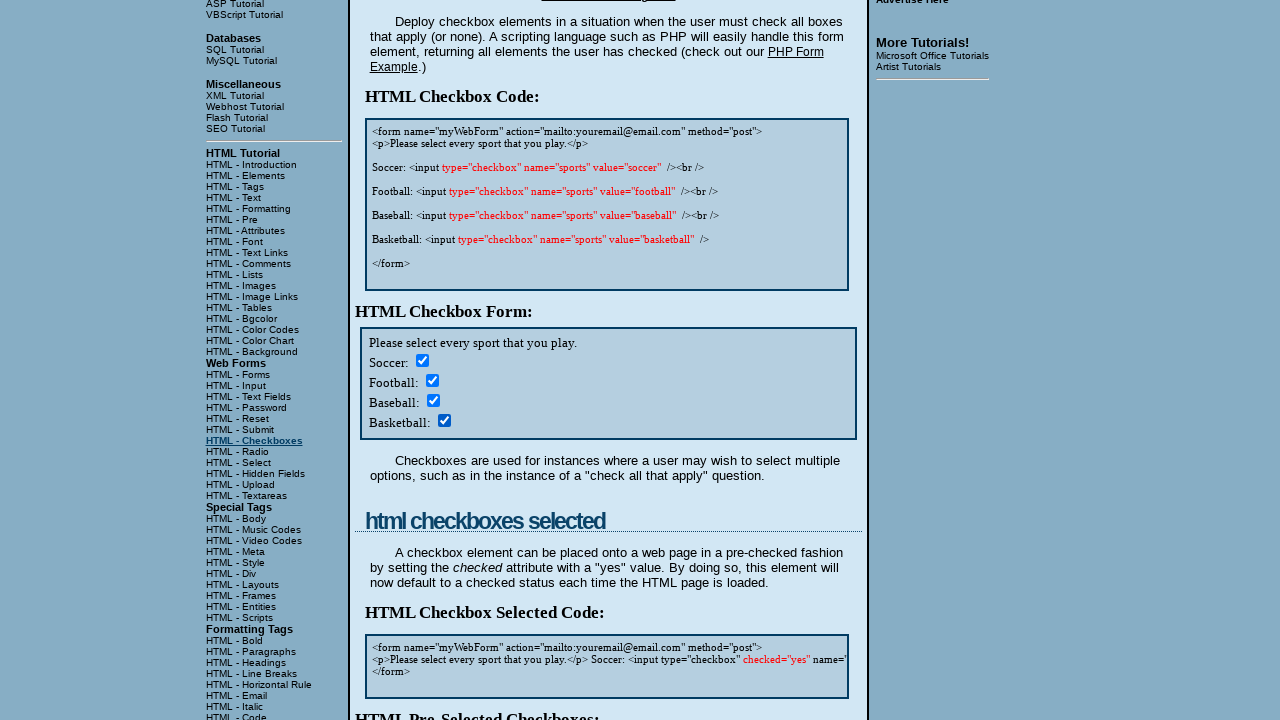

Clicked checkbox 5 of 8 at (422, 360) on input[name='sports'] >> nth=4
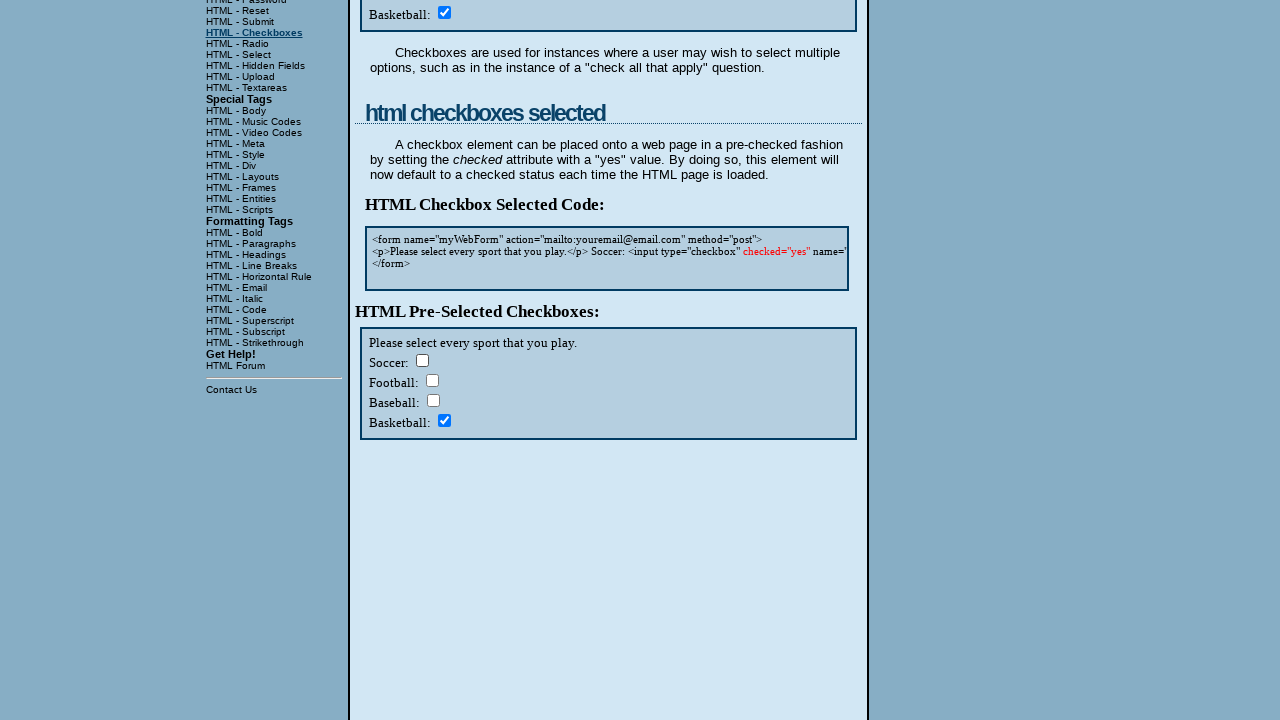

Clicked checkbox 6 of 8 at (432, 380) on input[name='sports'] >> nth=5
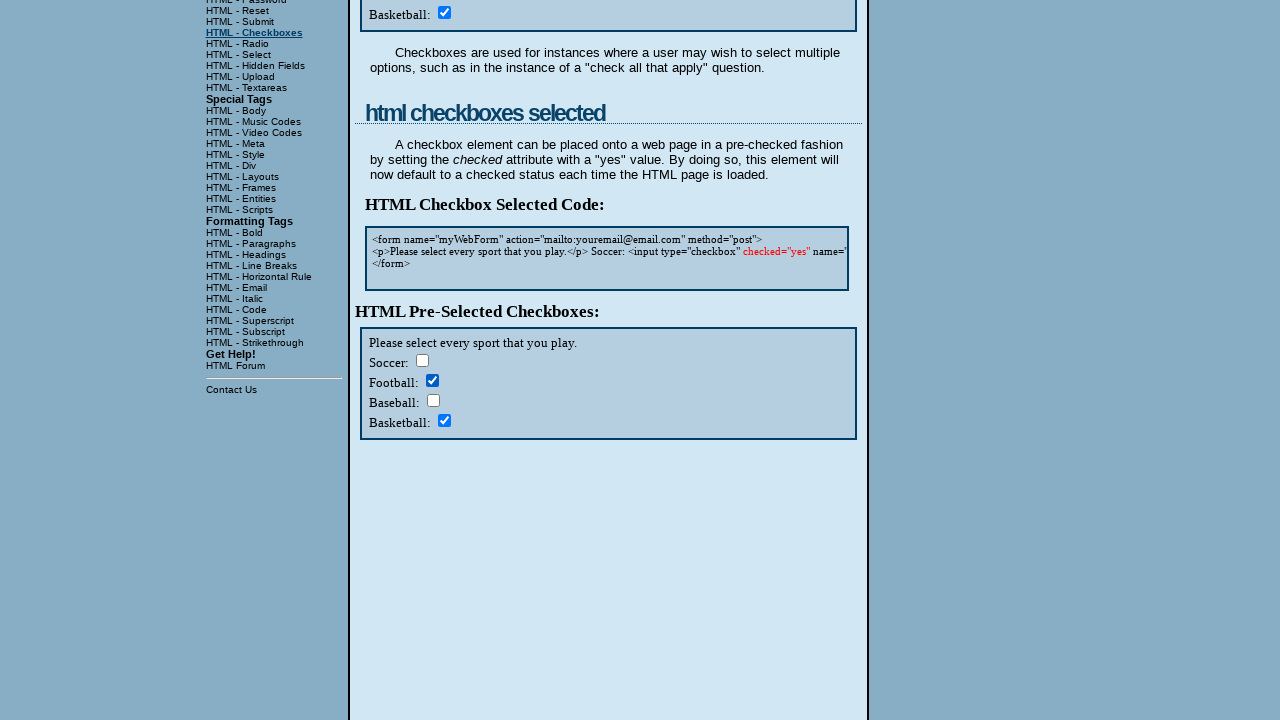

Clicked checkbox 7 of 8 at (433, 400) on input[name='sports'] >> nth=6
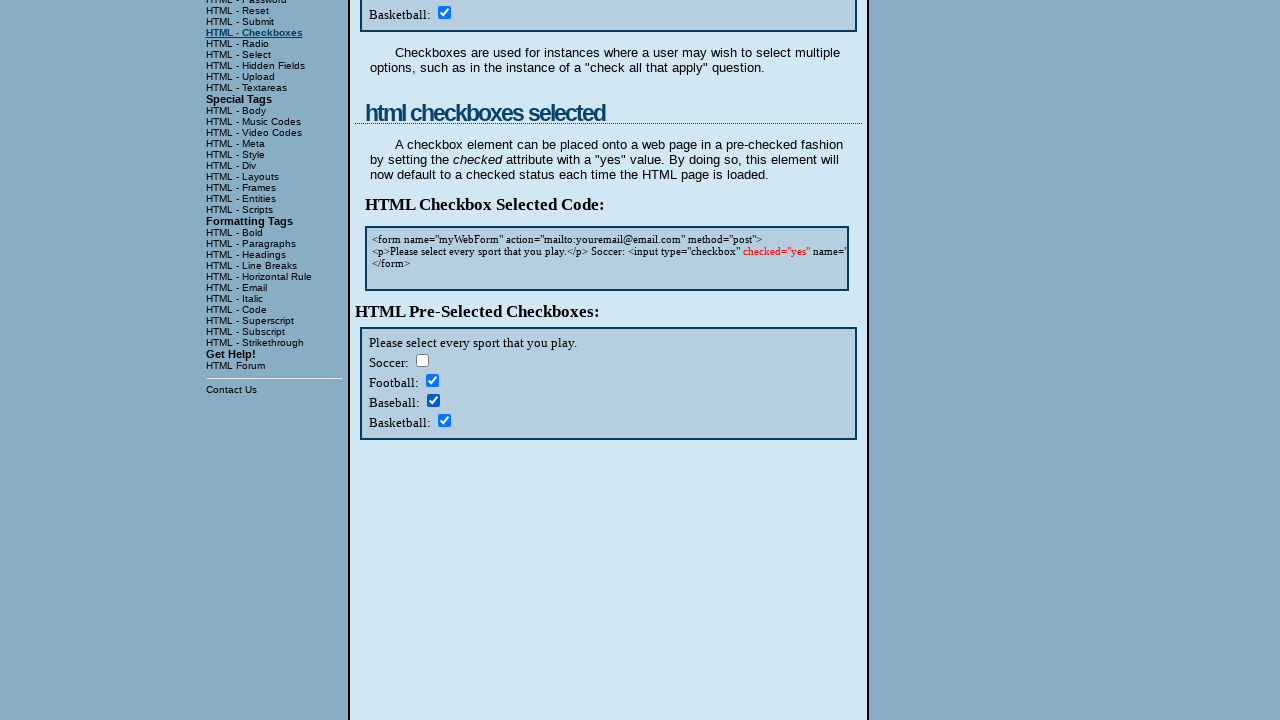

Clicked checkbox 8 of 8 at (444, 420) on input[name='sports'] >> nth=7
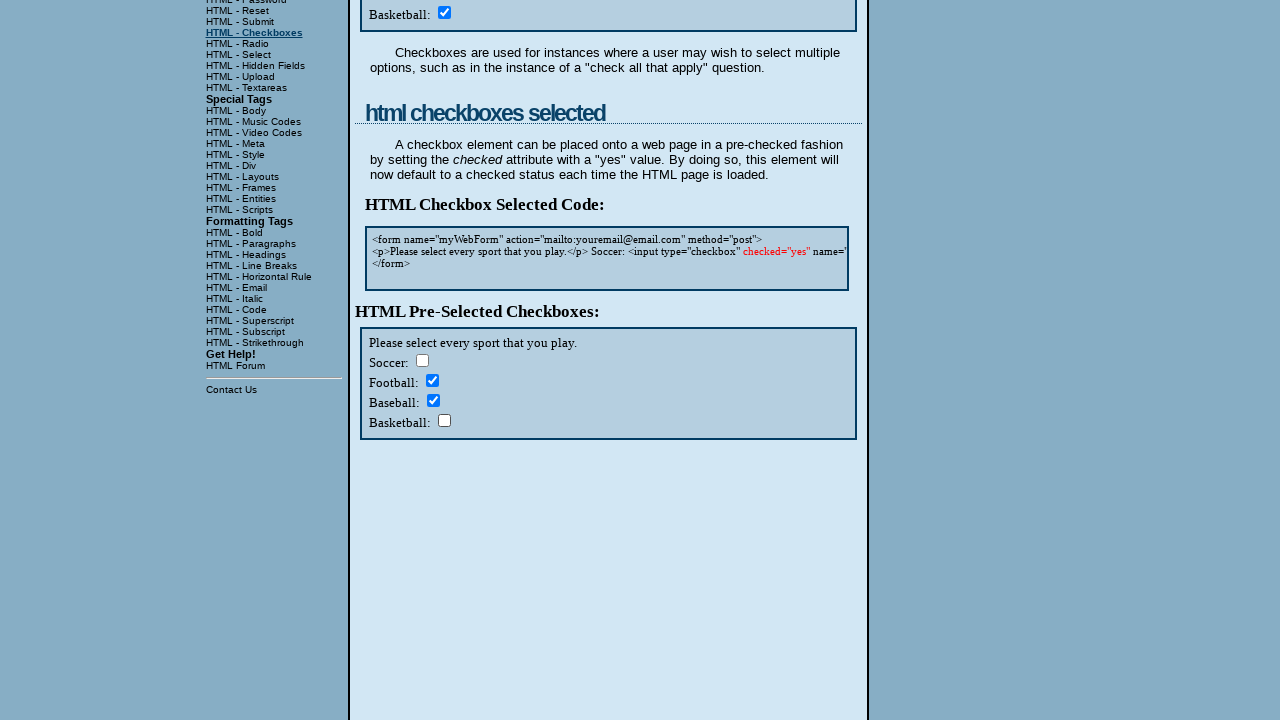

Waited 1 second to observe results
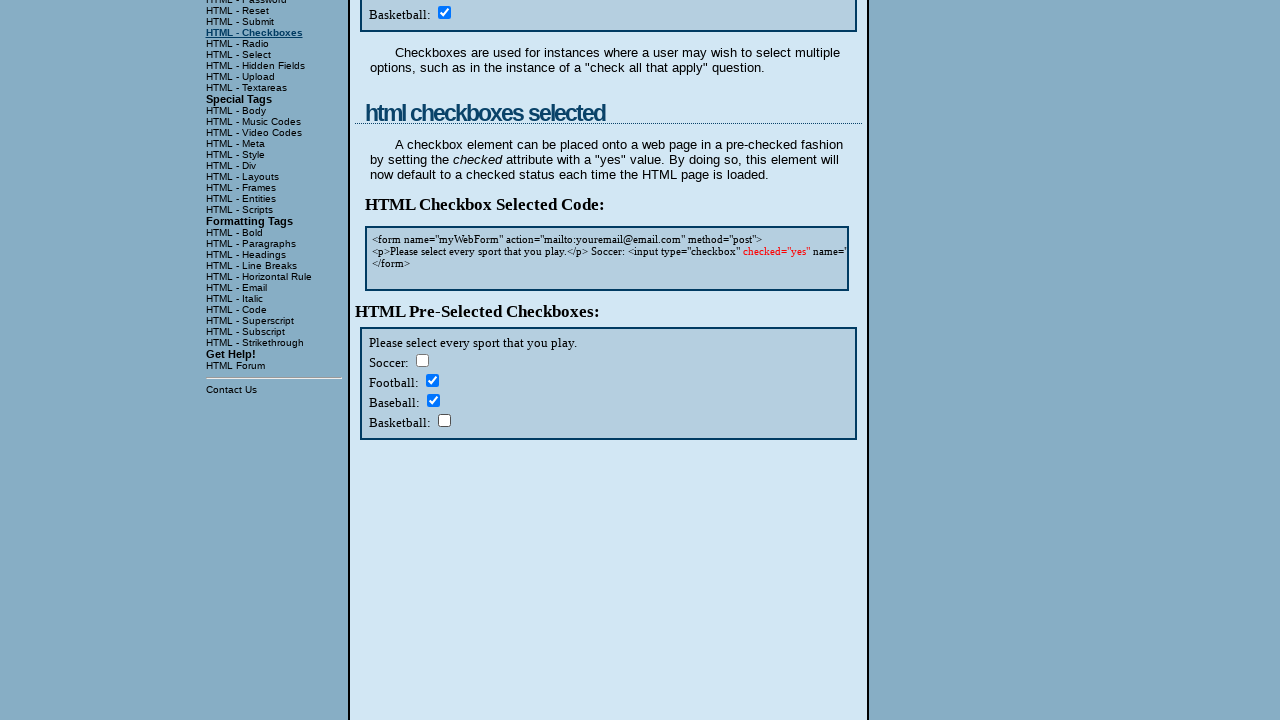

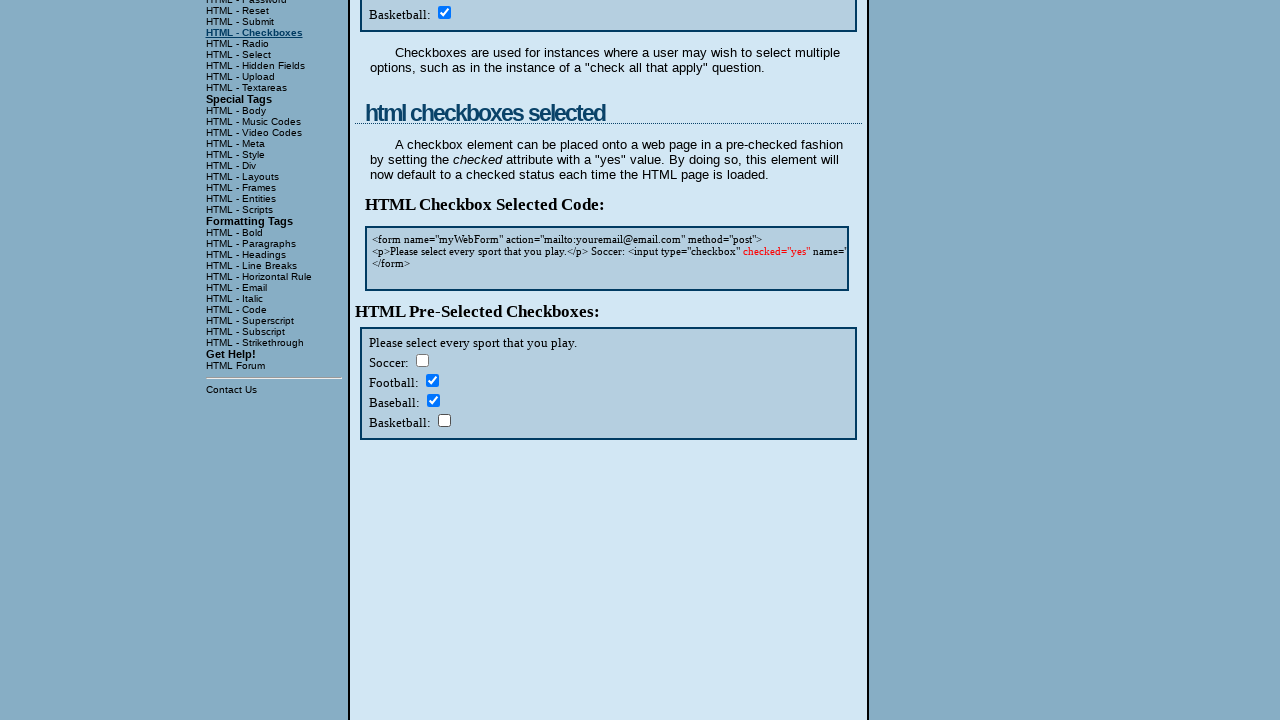